Tests the booking flow by selecting checkout dates, checking availability, and clicking the Book now button to verify the booking price calculation.

Starting URL: https://automationintesting.online/

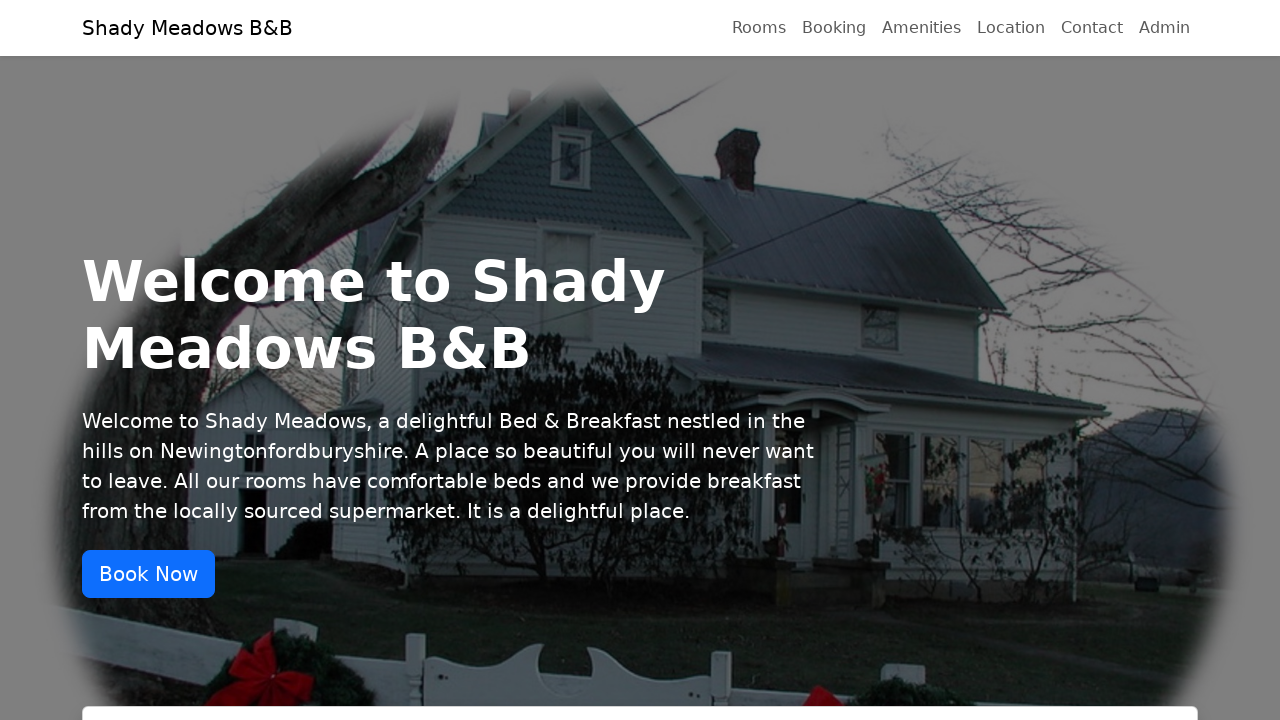

Calculated expected booking total: £425
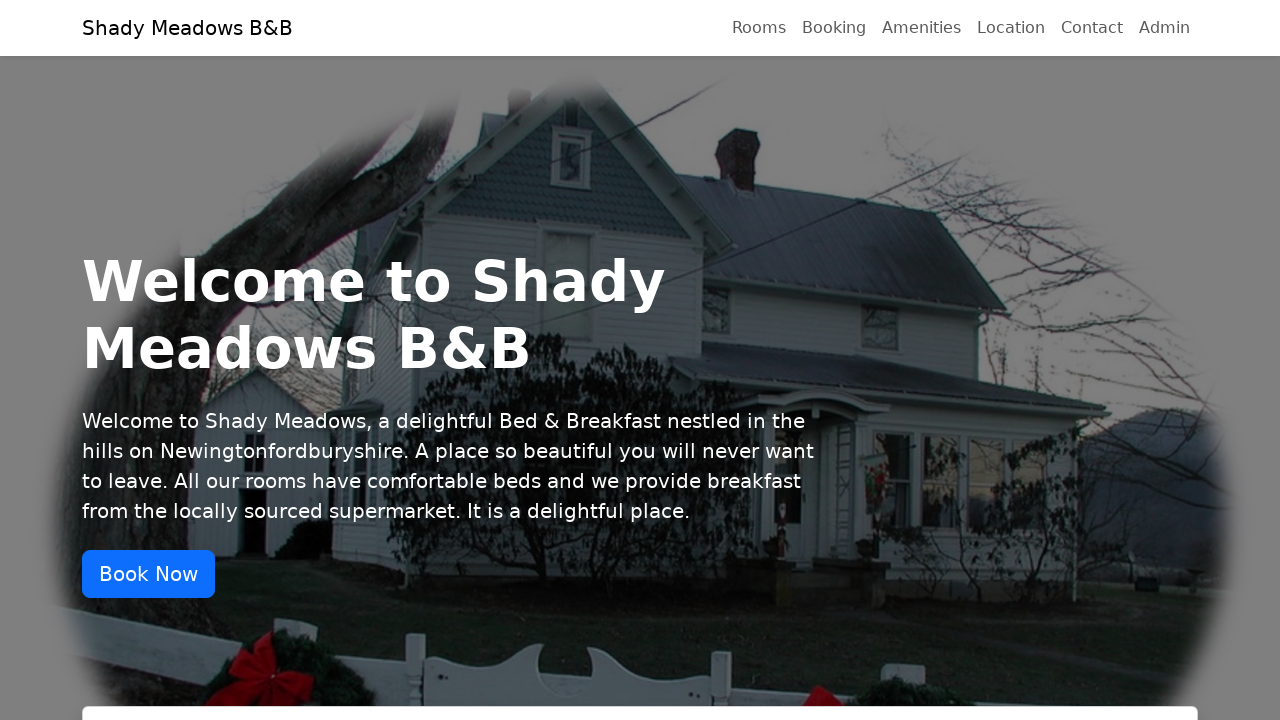

Clicked checkout date input field at (910, 361) on xpath=//label[@for='checkout']/following::input[1]
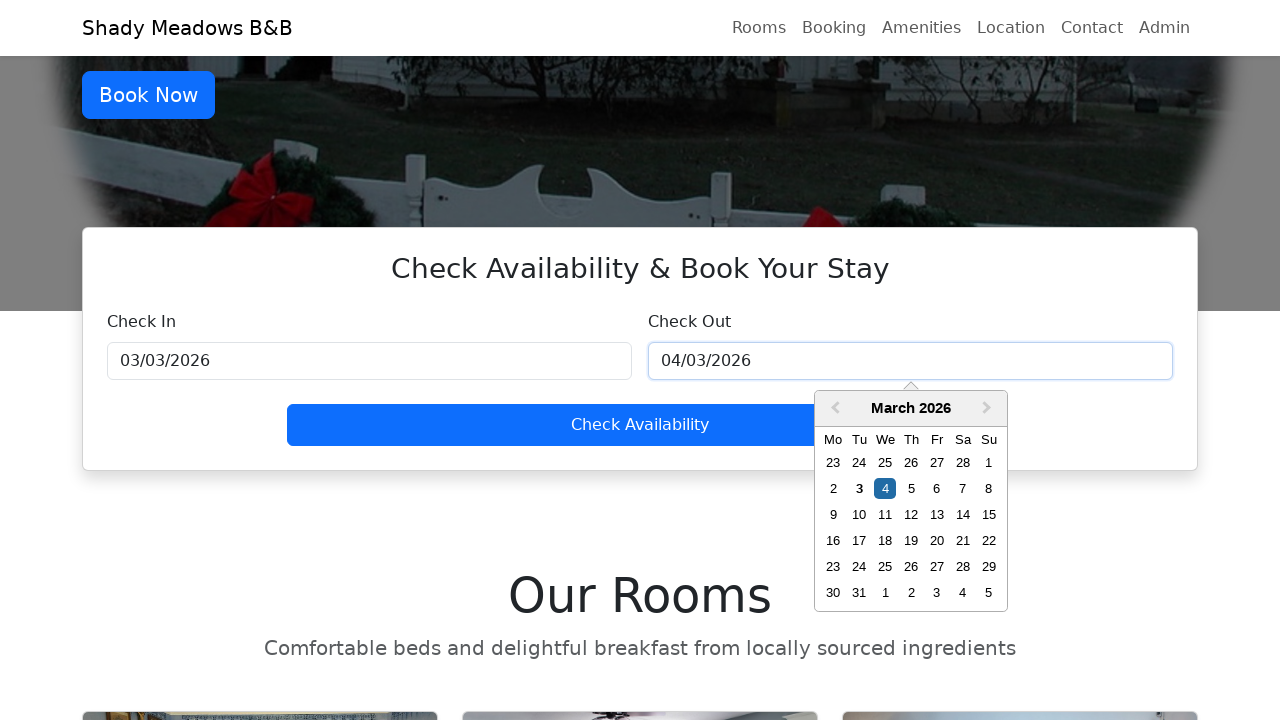

Date picker calendar loaded with selected date visible
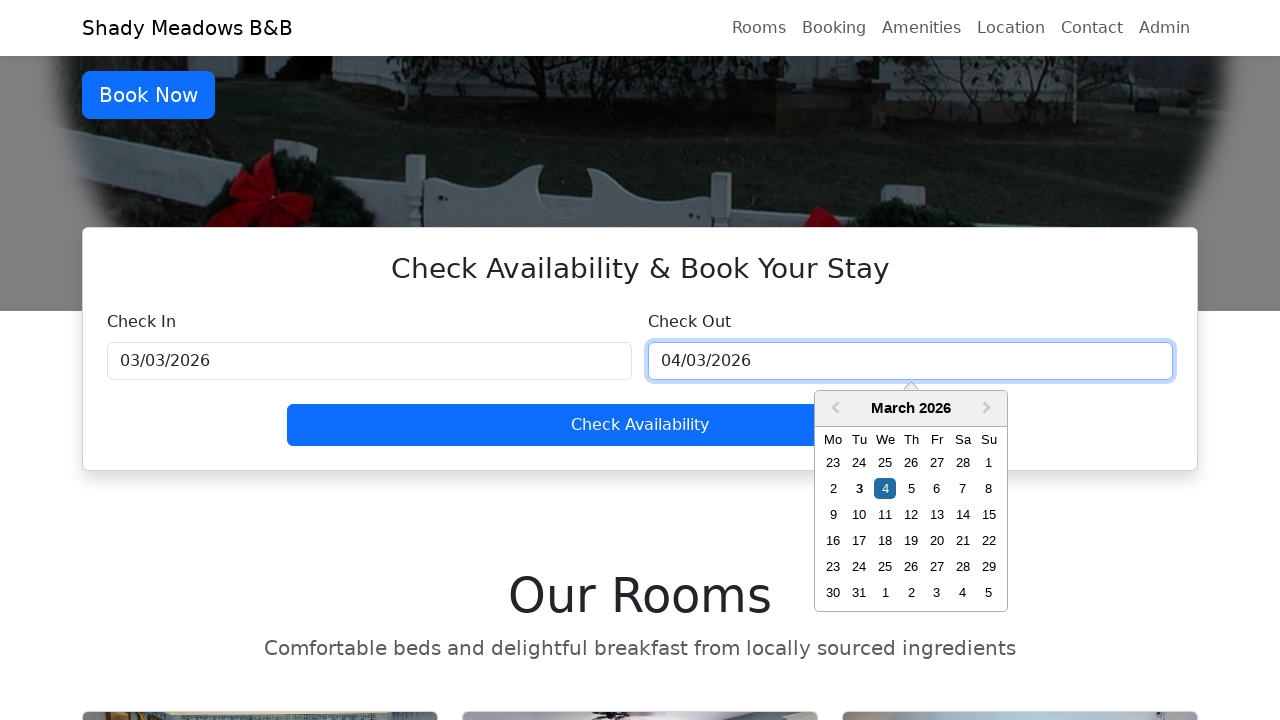

Selected checkout date 3 days after initial selection at (963, 489) on xpath=//div[contains(@class, 'day--selected')]/following-sibling::div[3]
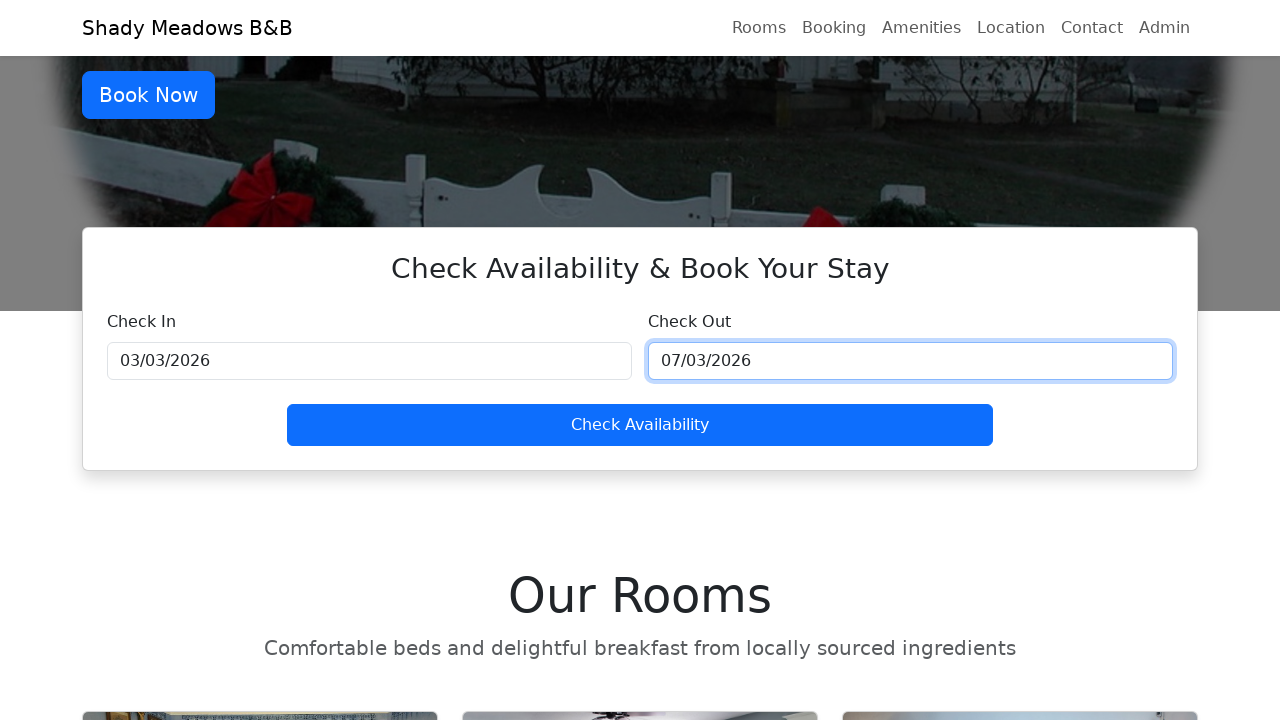

Clicked 'Check Availability' button at (640, 425) on xpath=//button[text()='Check Availability']
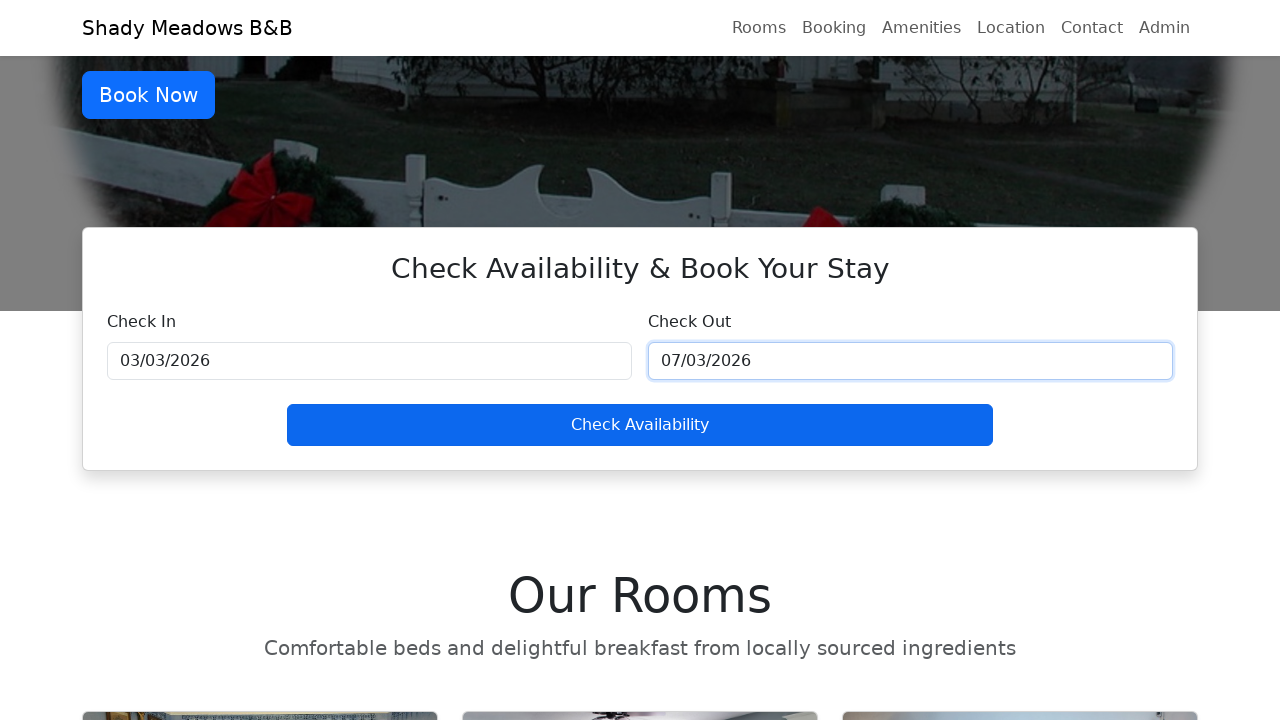

Availability check completed and 'Book now' button appeared
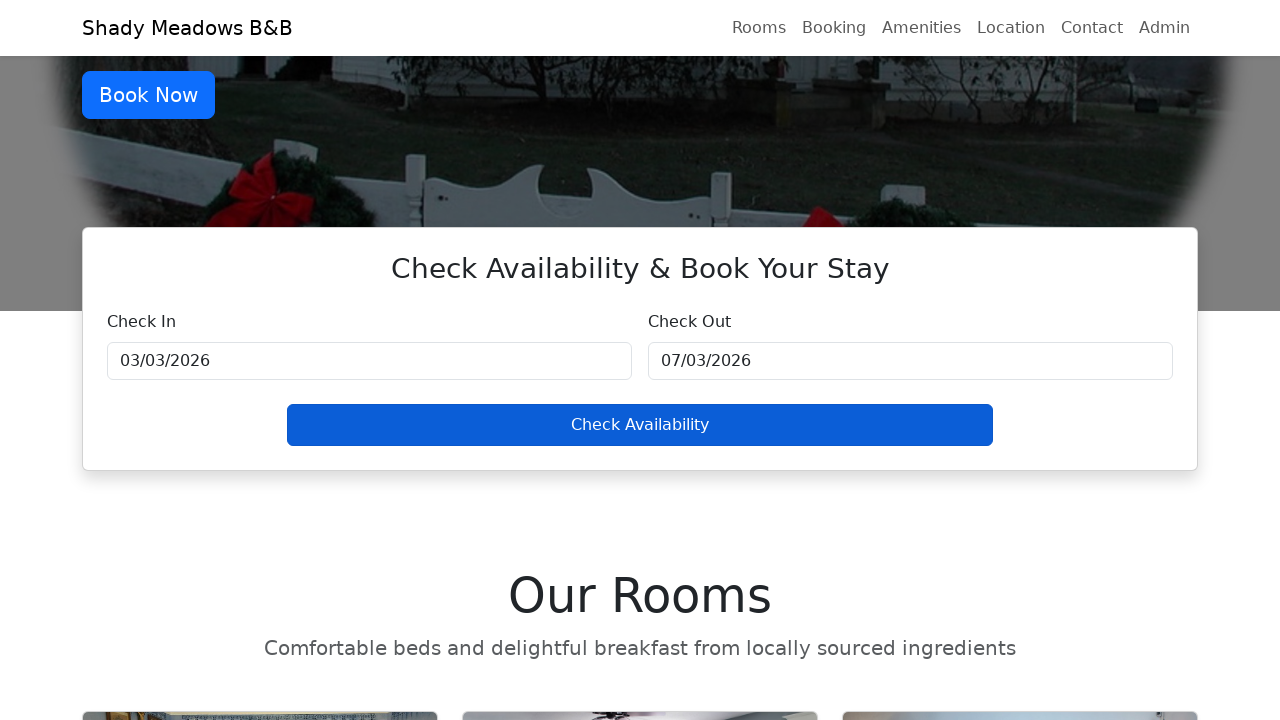

Scrolled 'Book now' button into view
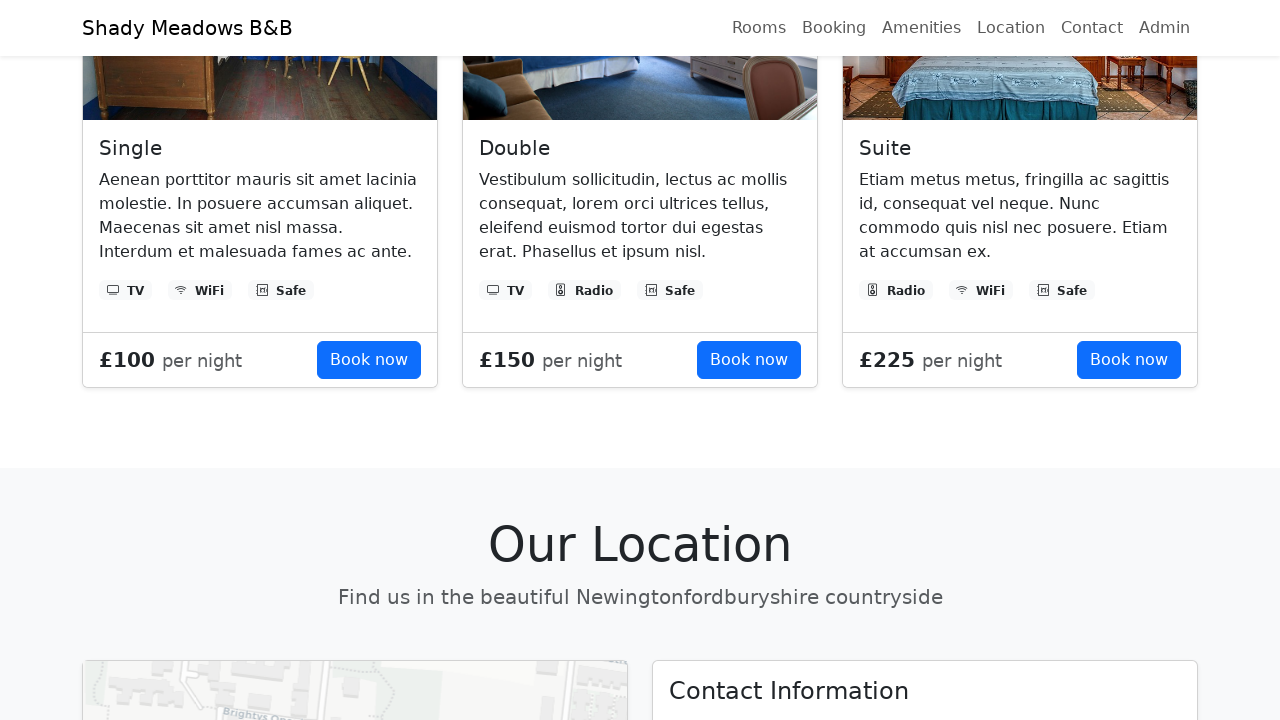

Clicked 'Book now' button
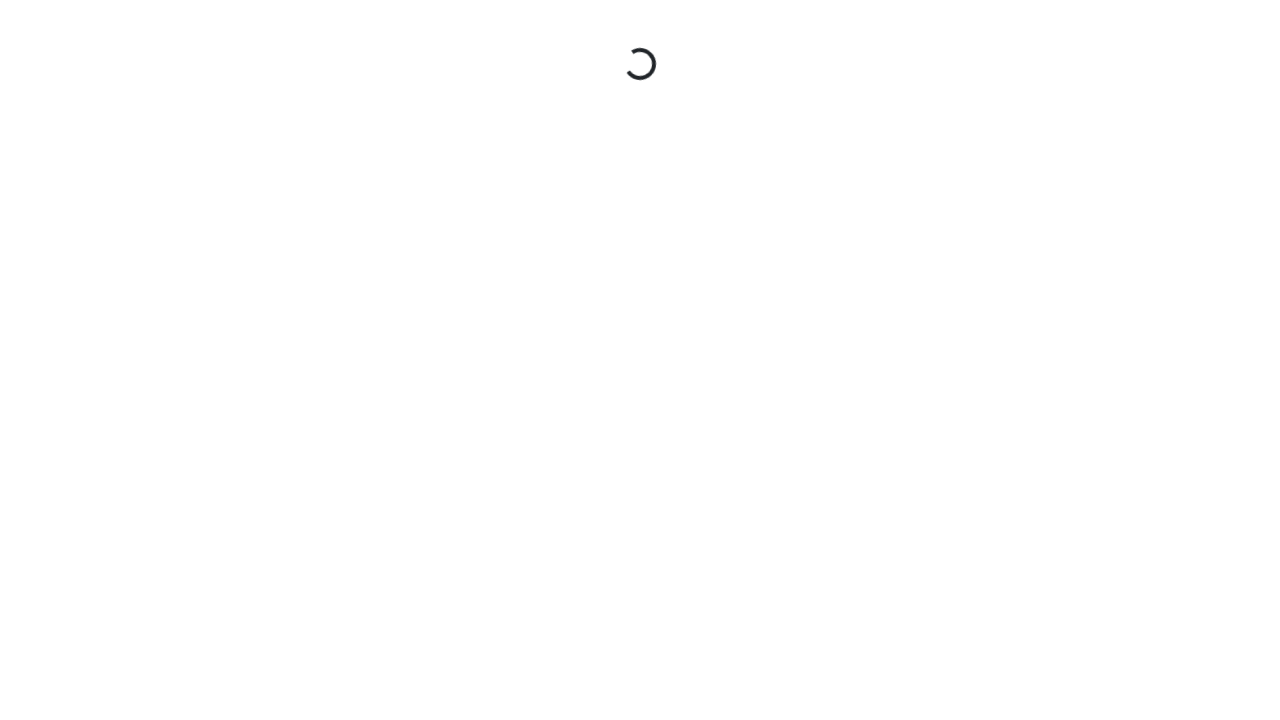

Booking summary page loaded with total price element visible
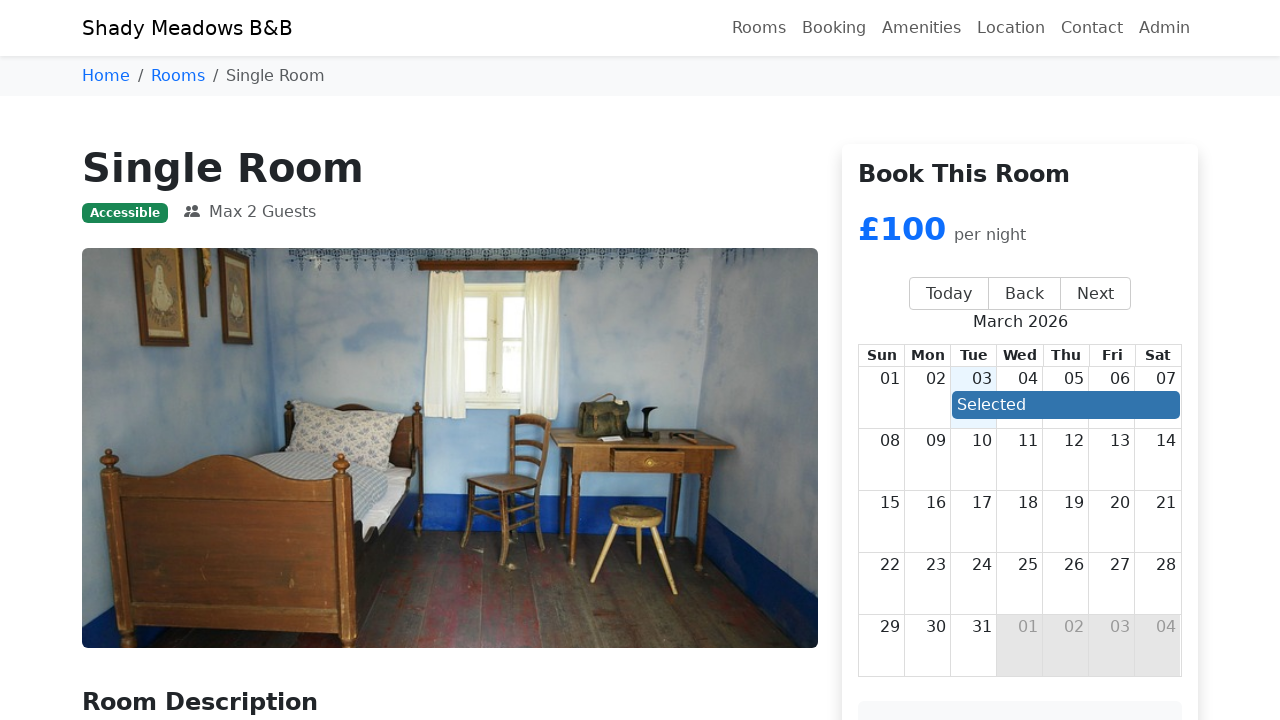

Retrieved total price text: £440
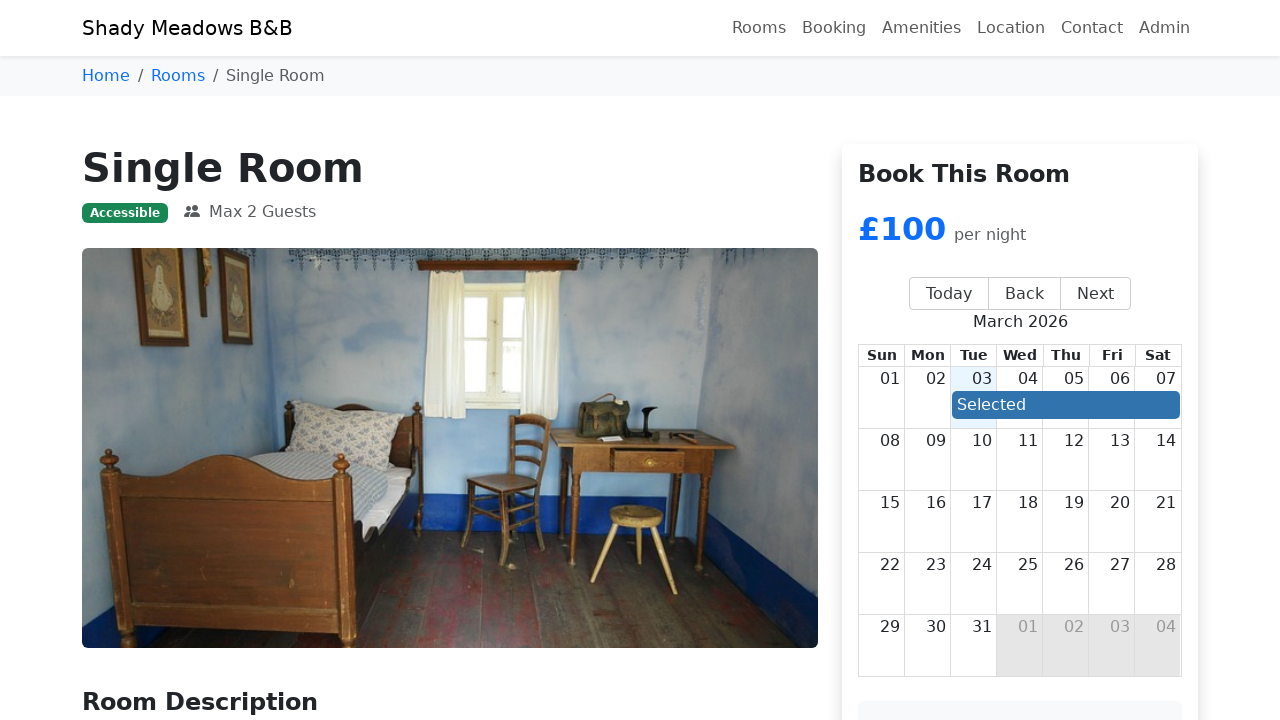

Verified booking price calculation: expected £440, actual £440
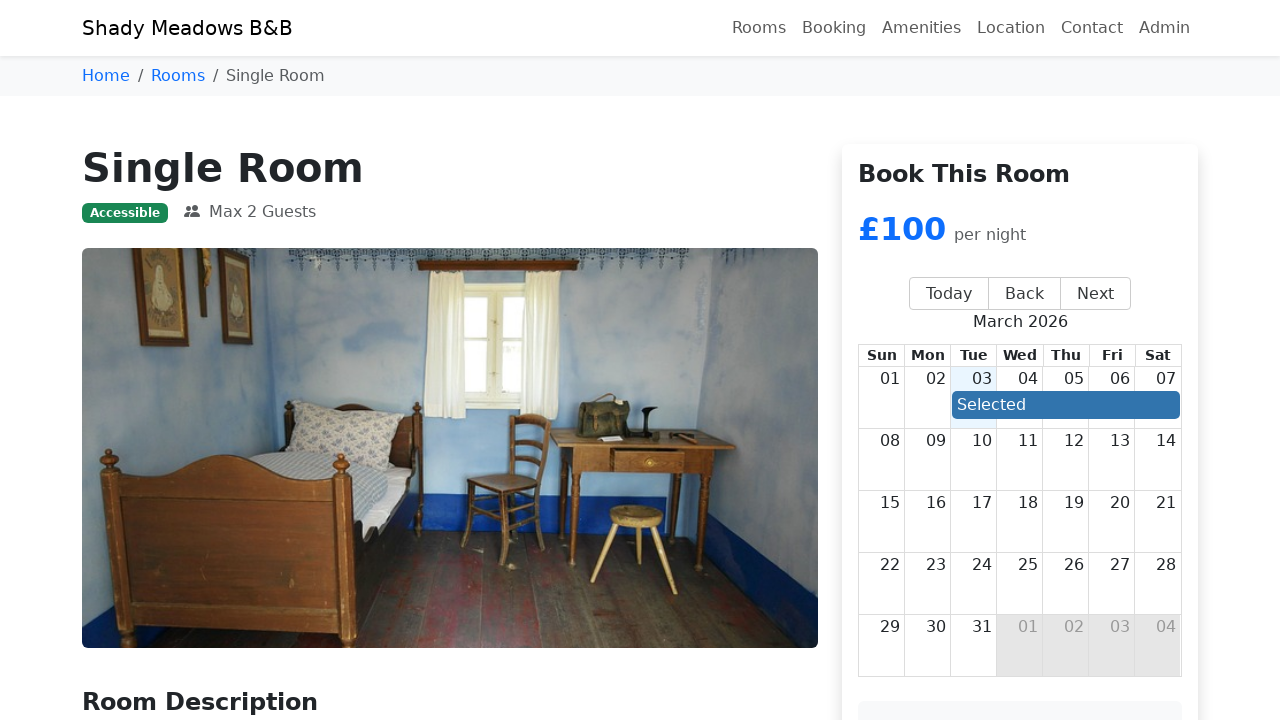

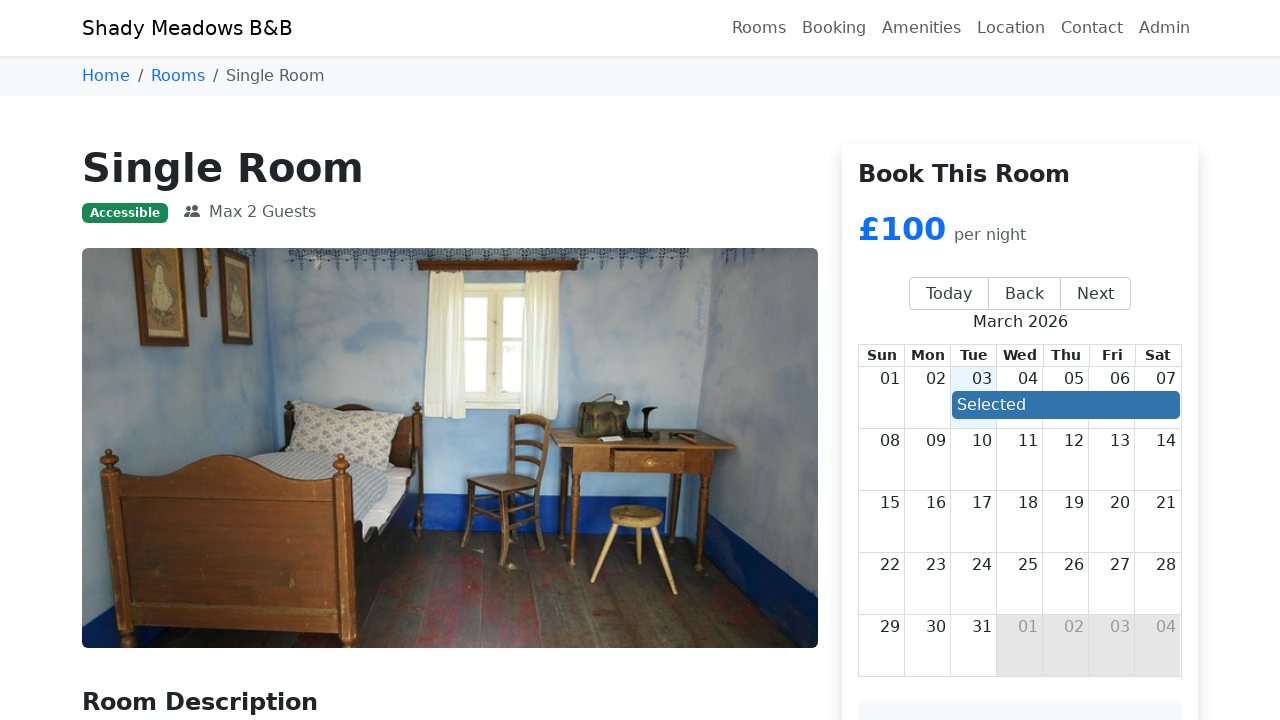